Navigates to Flipkart homepage and verifies the page loads successfully

Starting URL: https://www.flipkart.com

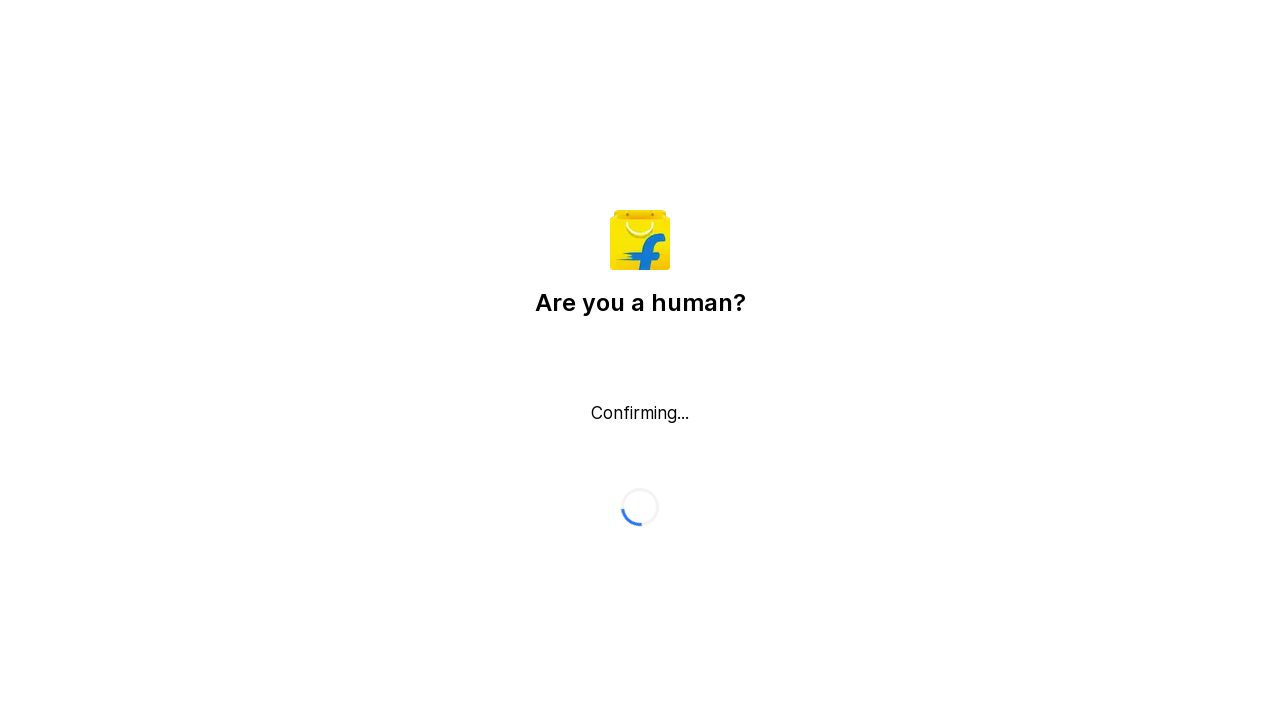

Waited for DOM content to load on Flipkart homepage
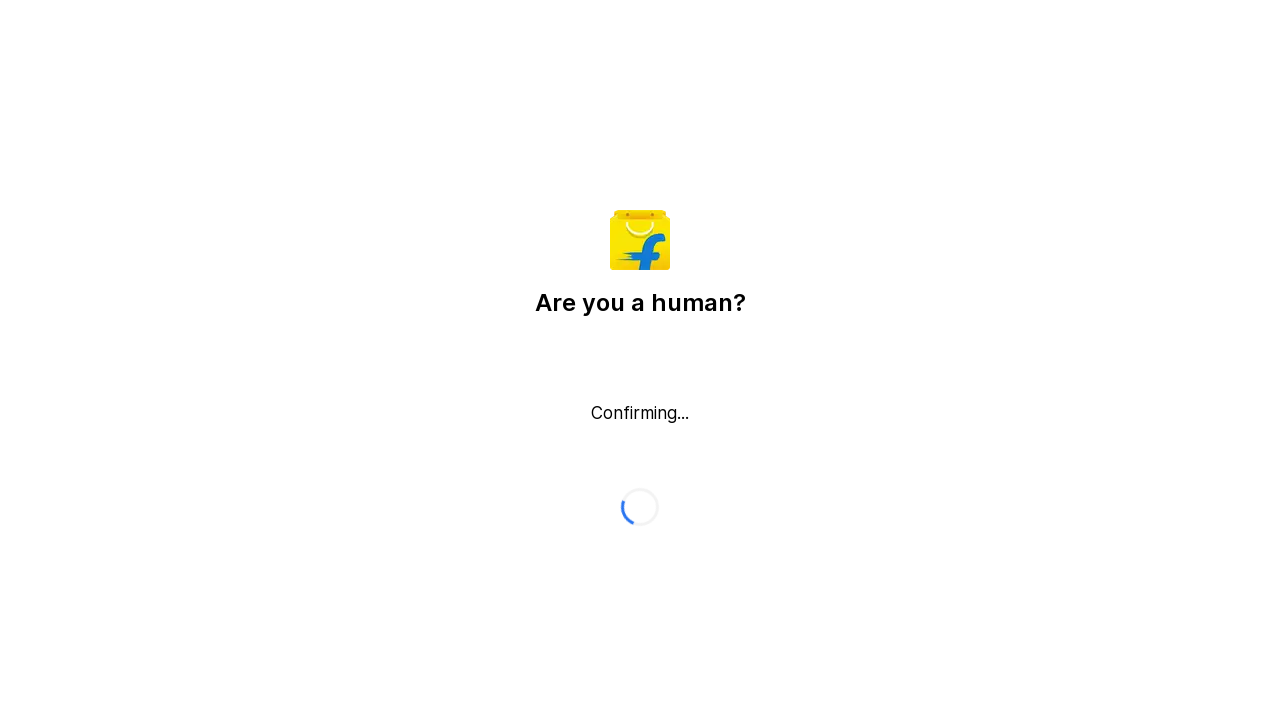

Verified body element is present on page
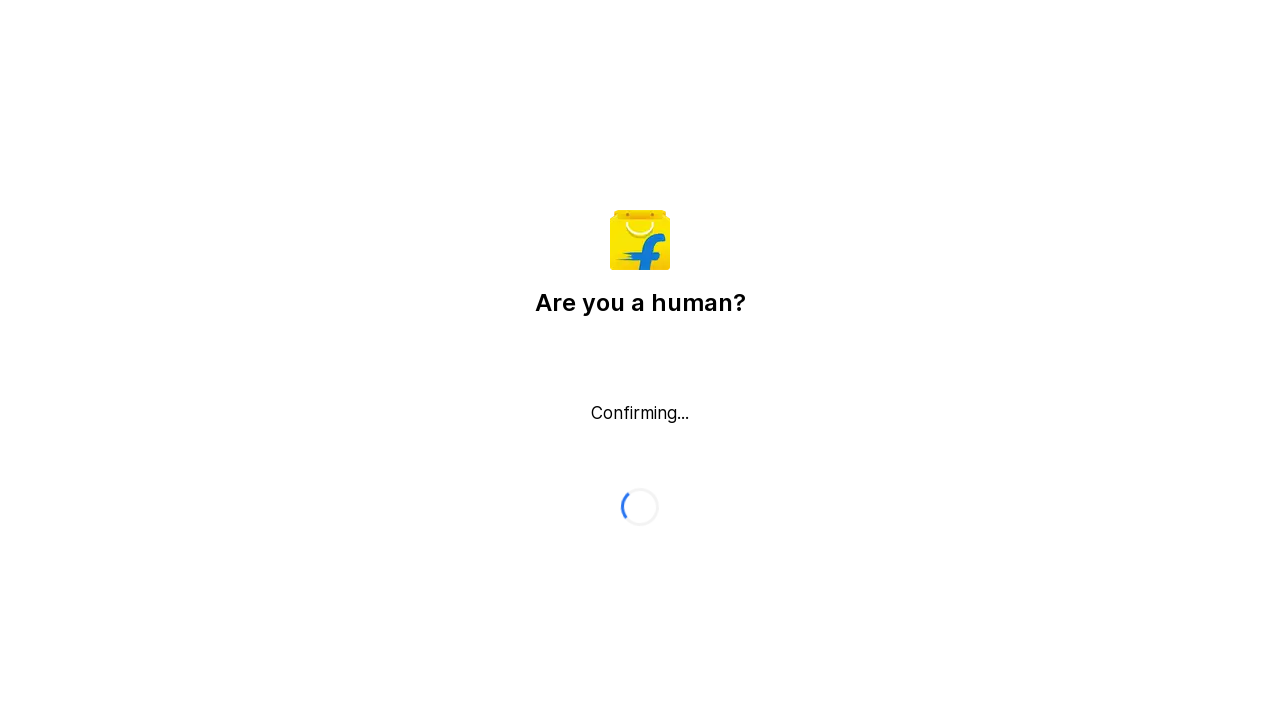

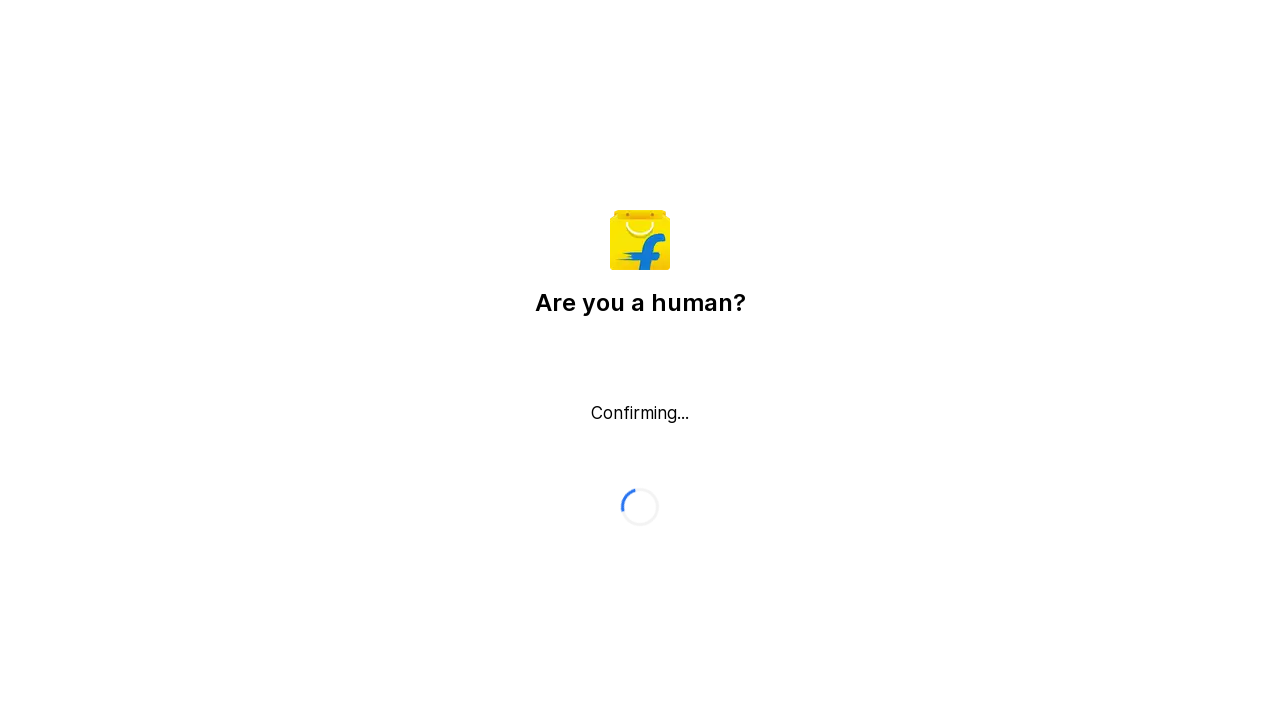